Tests the Challenging DOM link by clicking it and verifying the page loads correctly

Starting URL: https://the-internet.herokuapp.com/

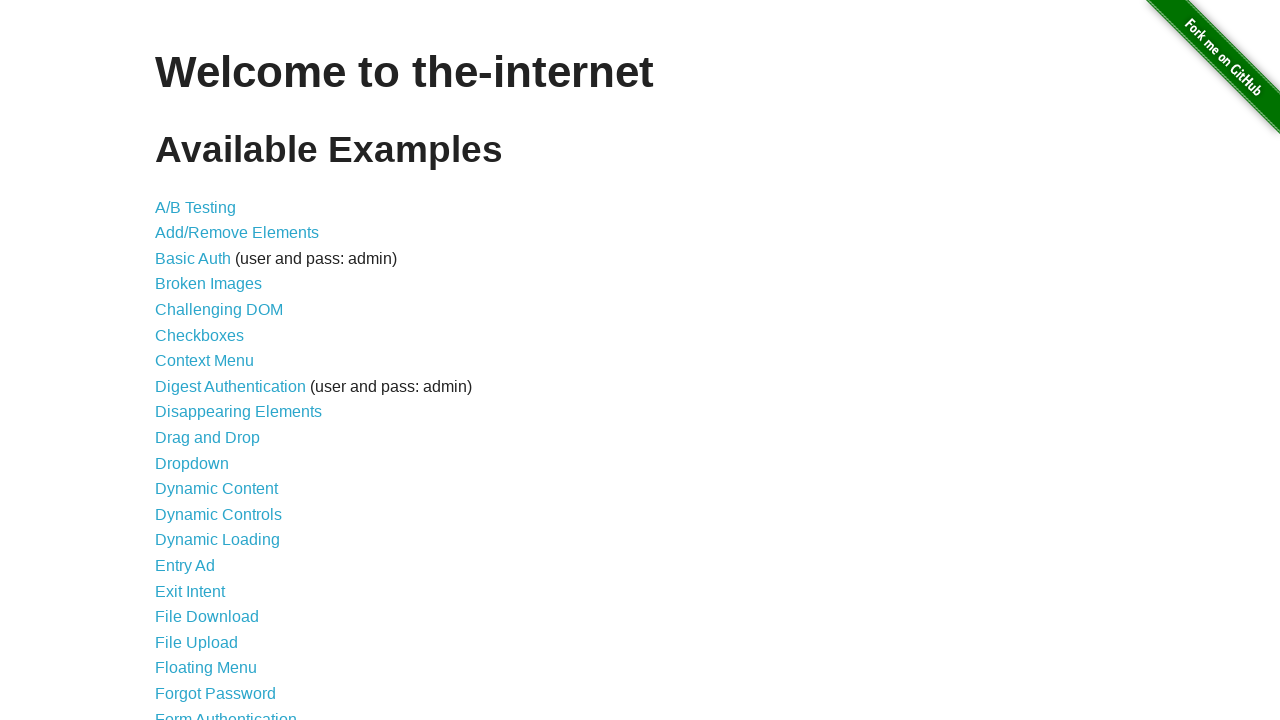

Clicked the Challenging DOM link at (219, 310) on a >> internal:has-text="Challenging DOM"i
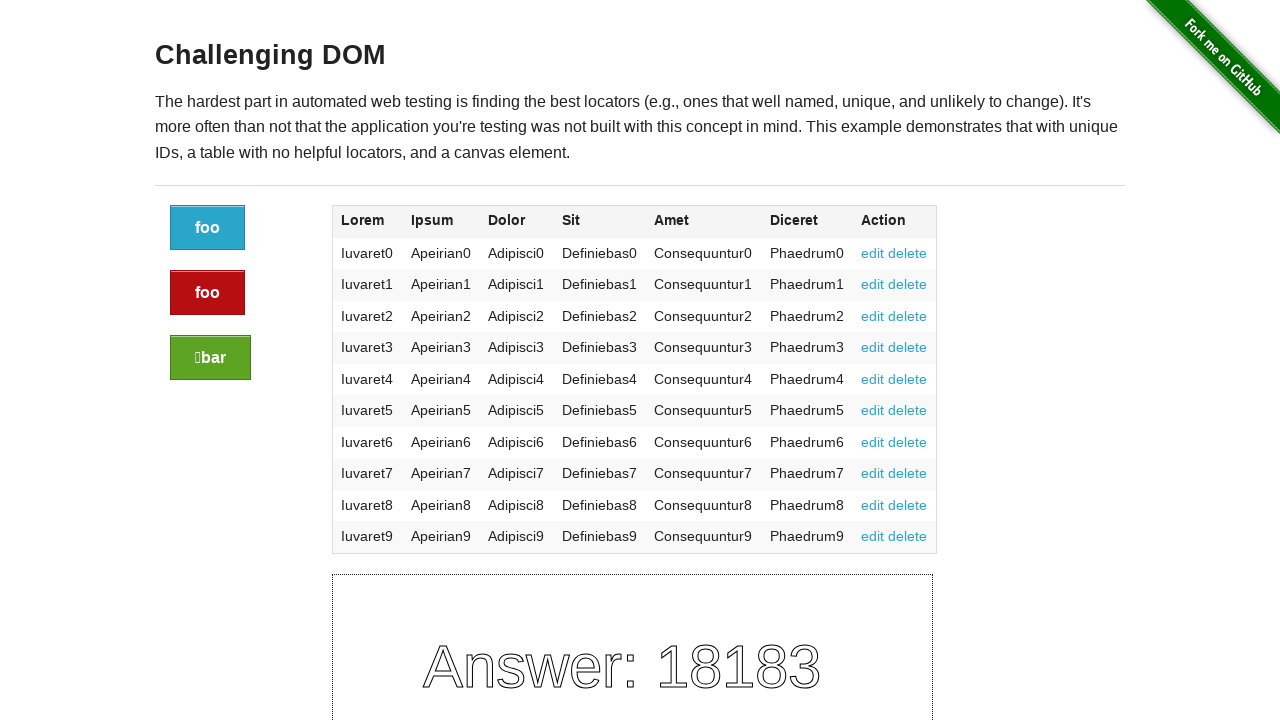

Challenging DOM page loaded successfully
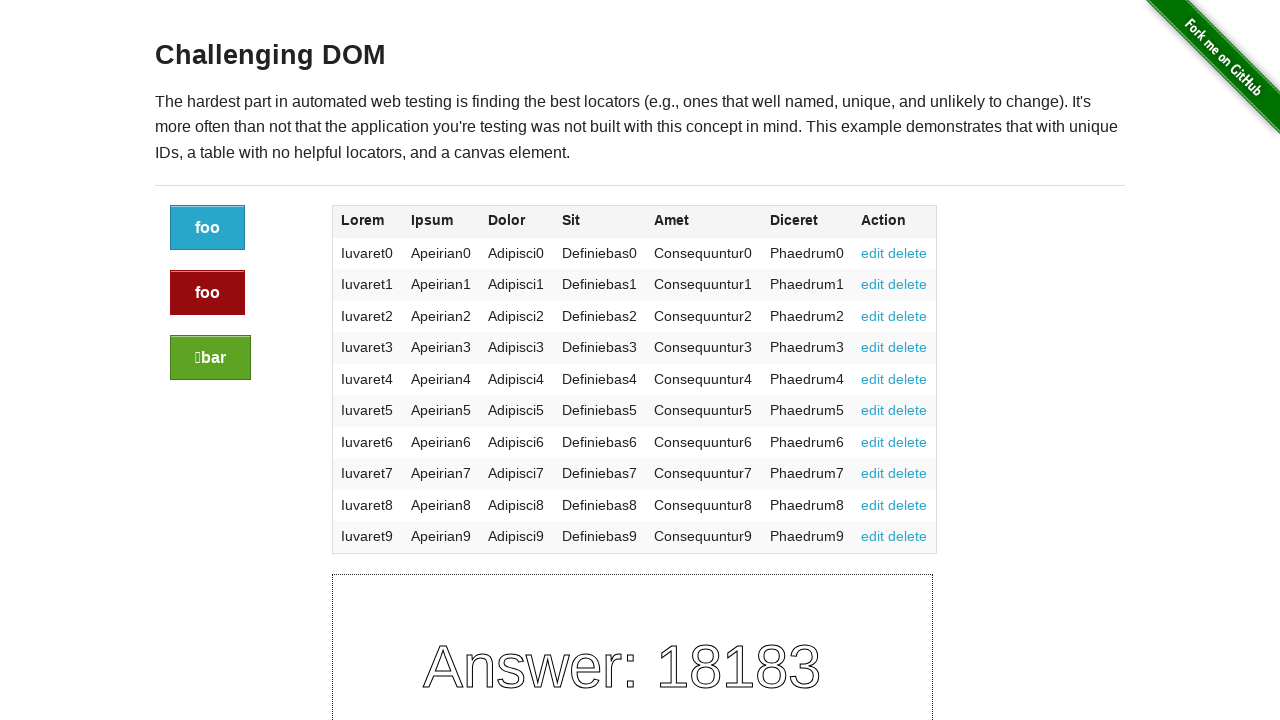

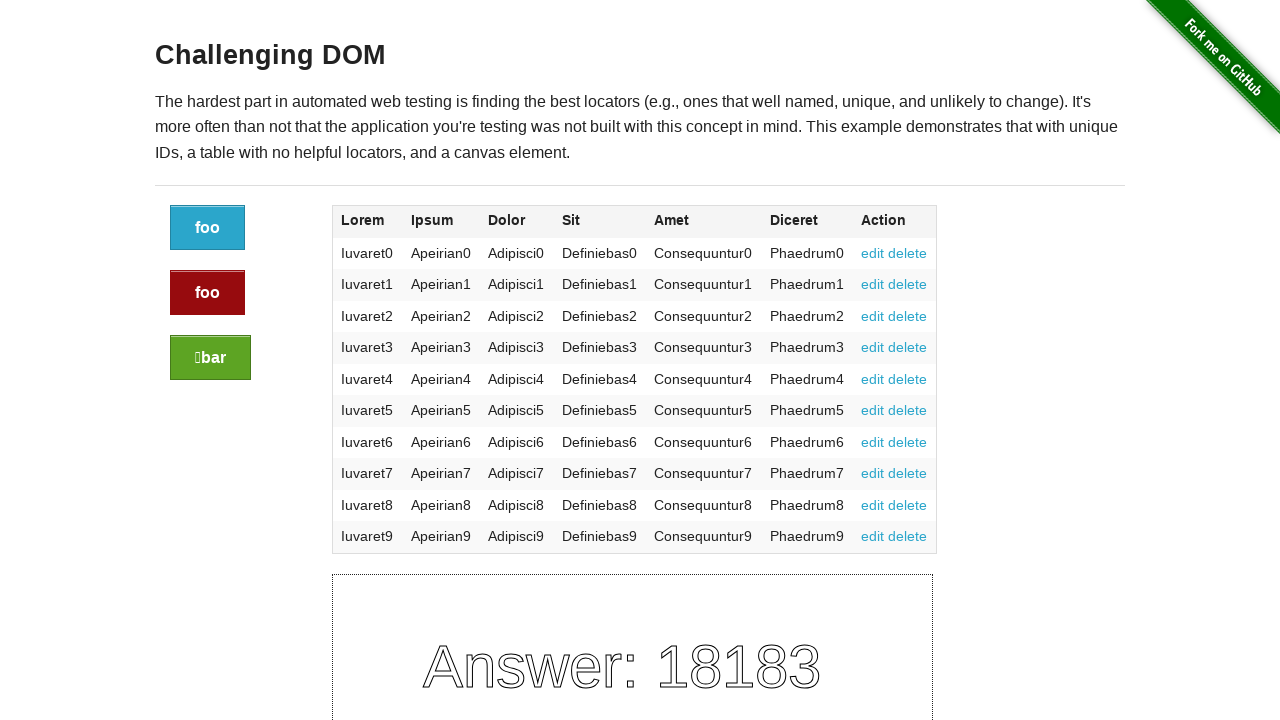